Navigates to the show page and verifies 30 items are displayed

Starting URL: https://news.ycombinator.com

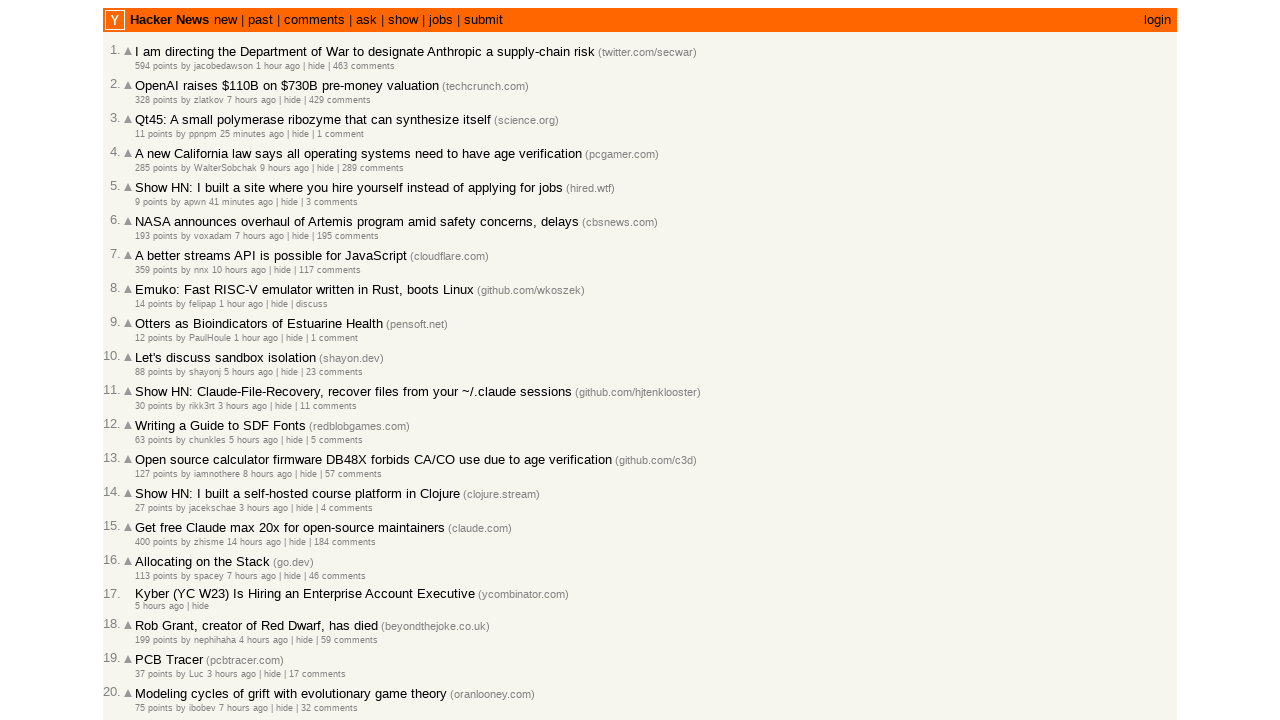

Clicked 'show' link to navigate to show page at (403, 20) on a:has-text('show')
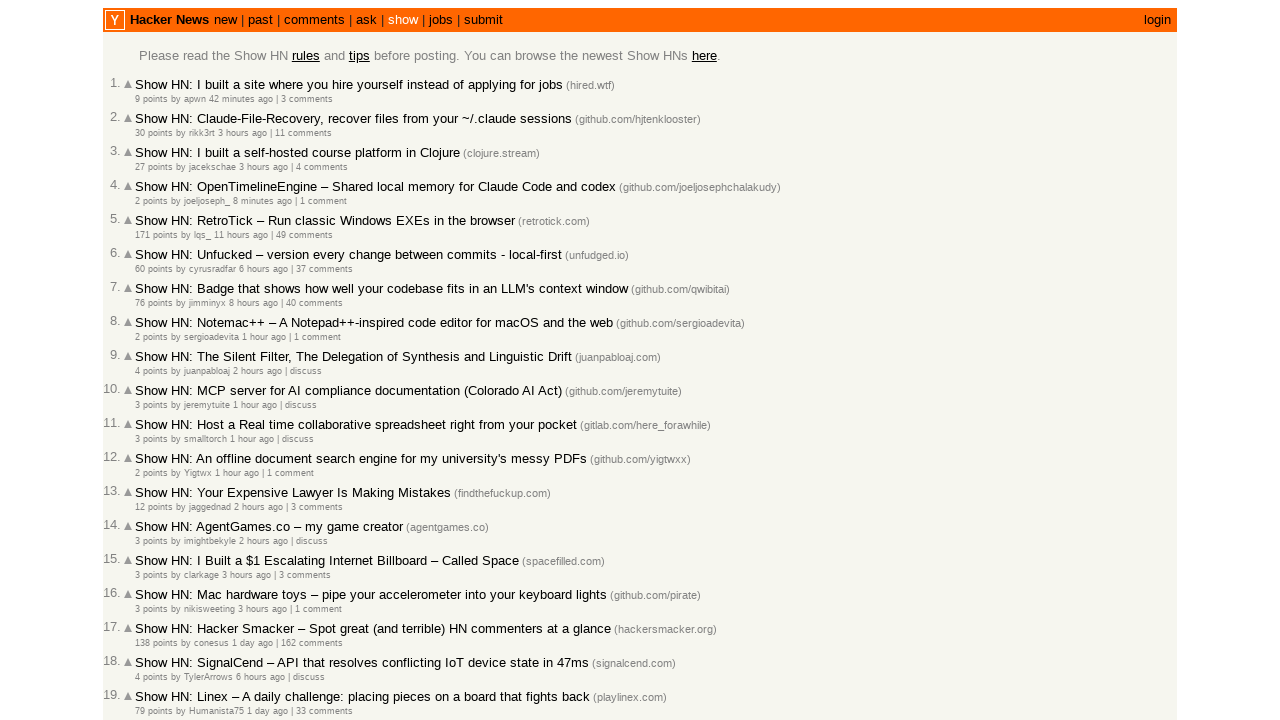

Show page loaded with titleline elements
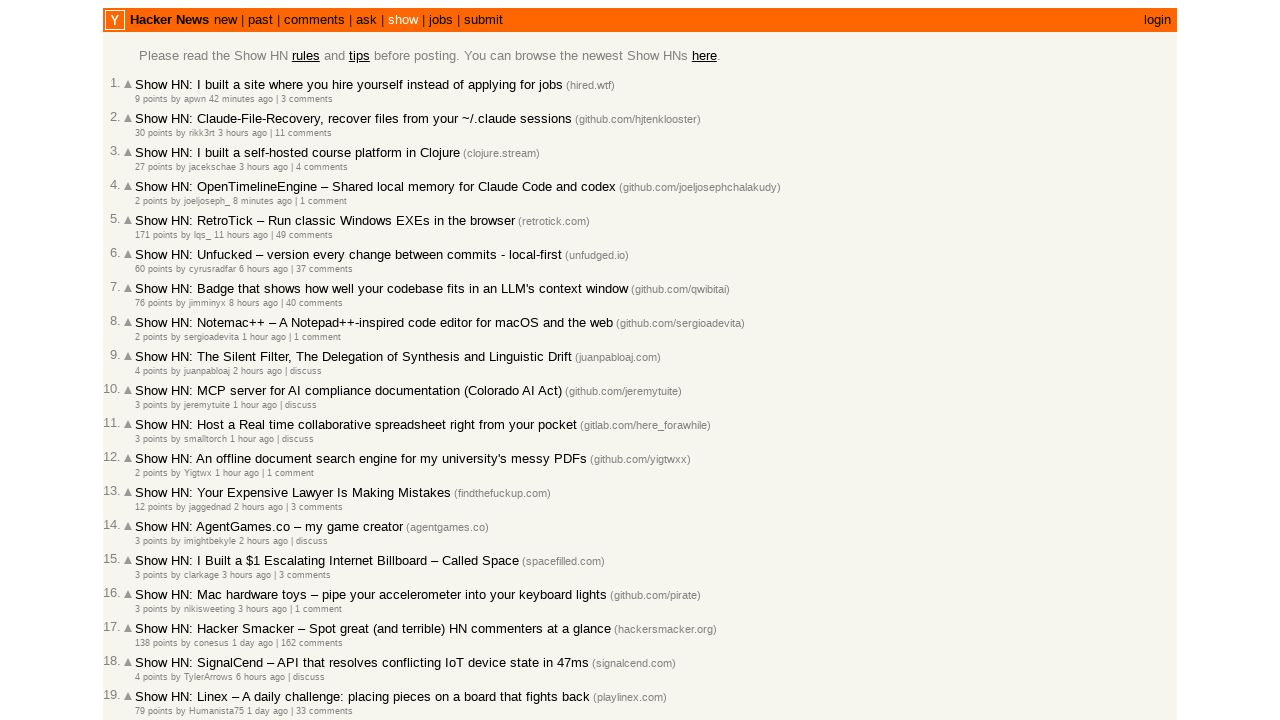

Counted 30 items on show page
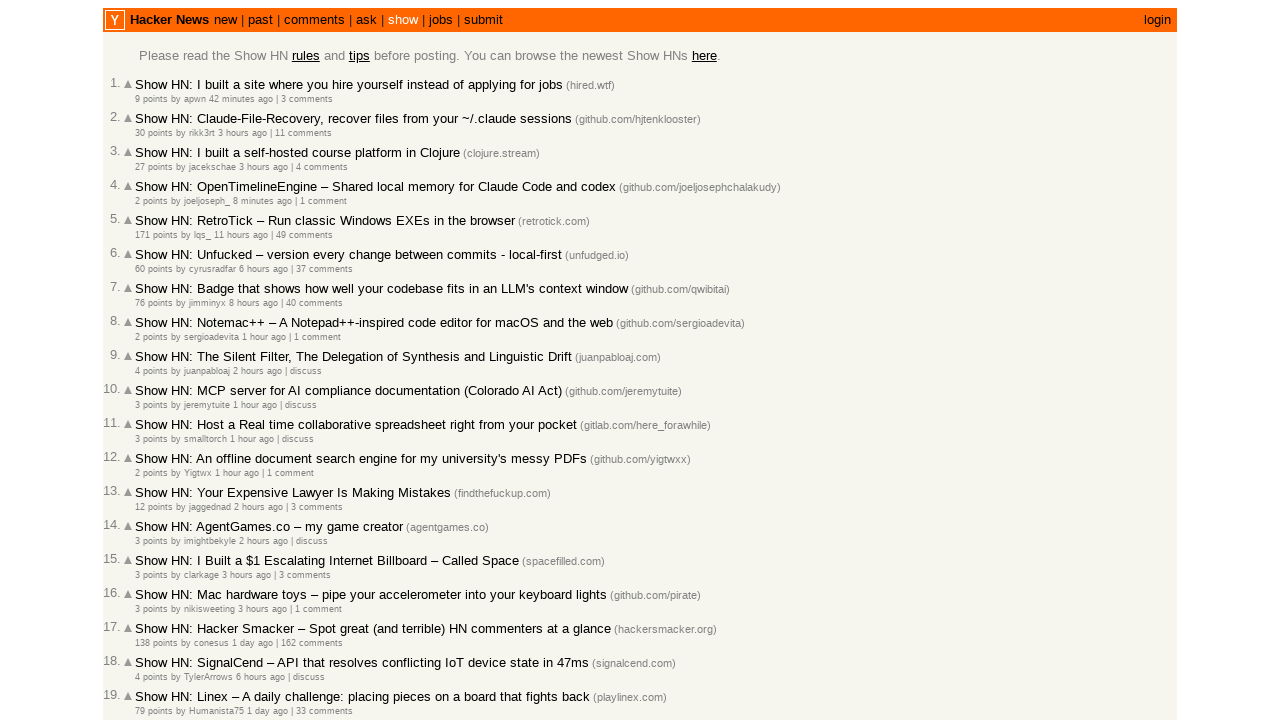

Verified that exactly 30 items are displayed
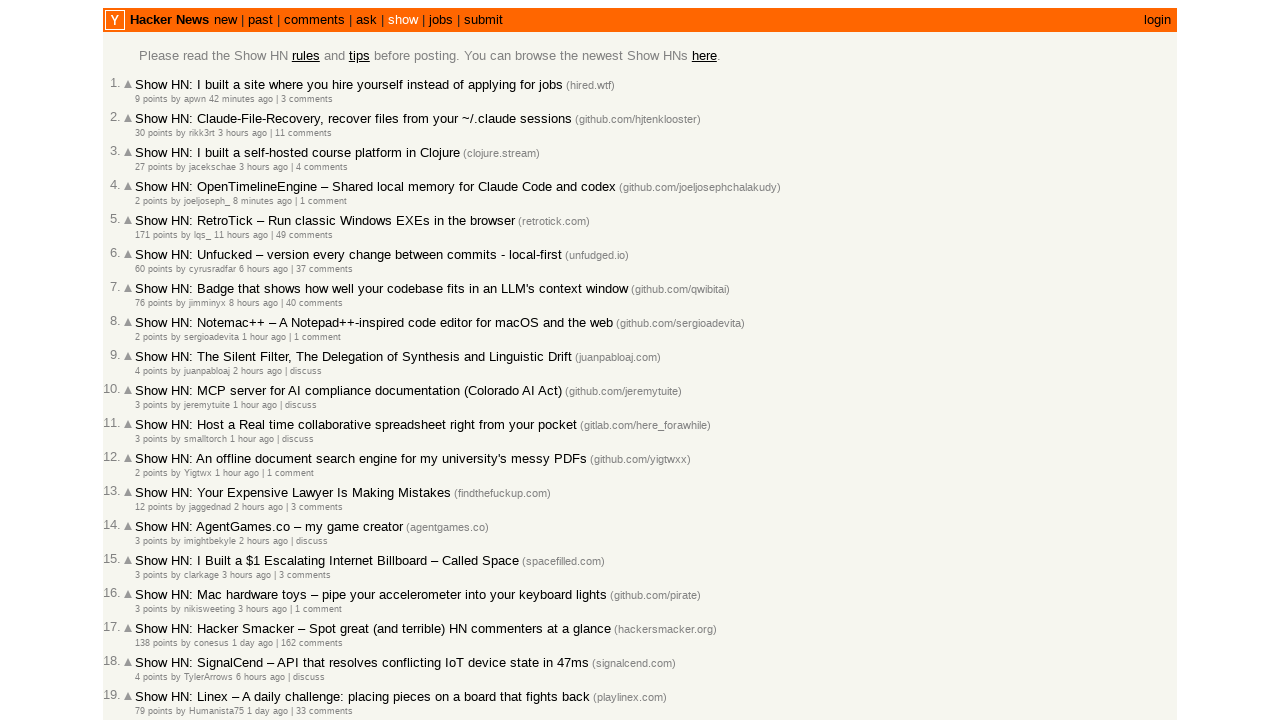

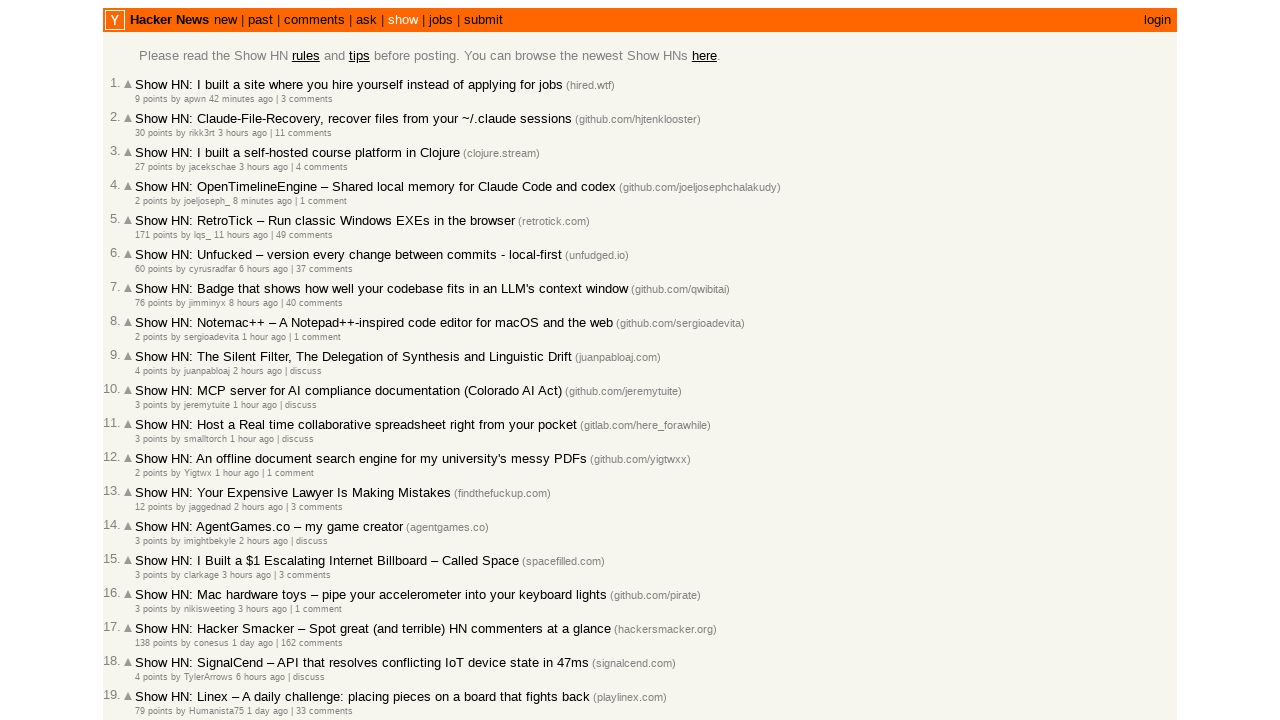